Tests JavaScript alert functionality by clicking a button that triggers an alert, accepting the alert, and verifying the result message is displayed correctly.

Starting URL: https://the-internet.herokuapp.com/javascript_alerts

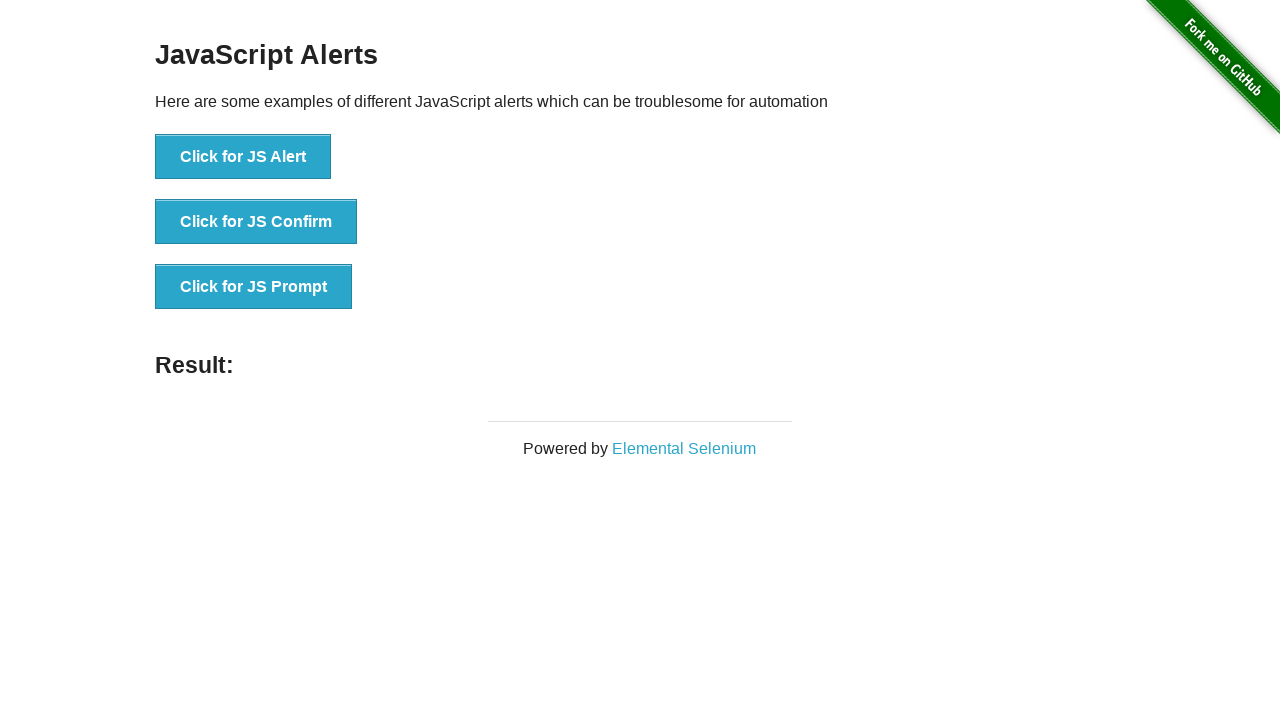

Clicked button to trigger JavaScript alert at (243, 157) on xpath=//button[@onclick='jsAlert()']
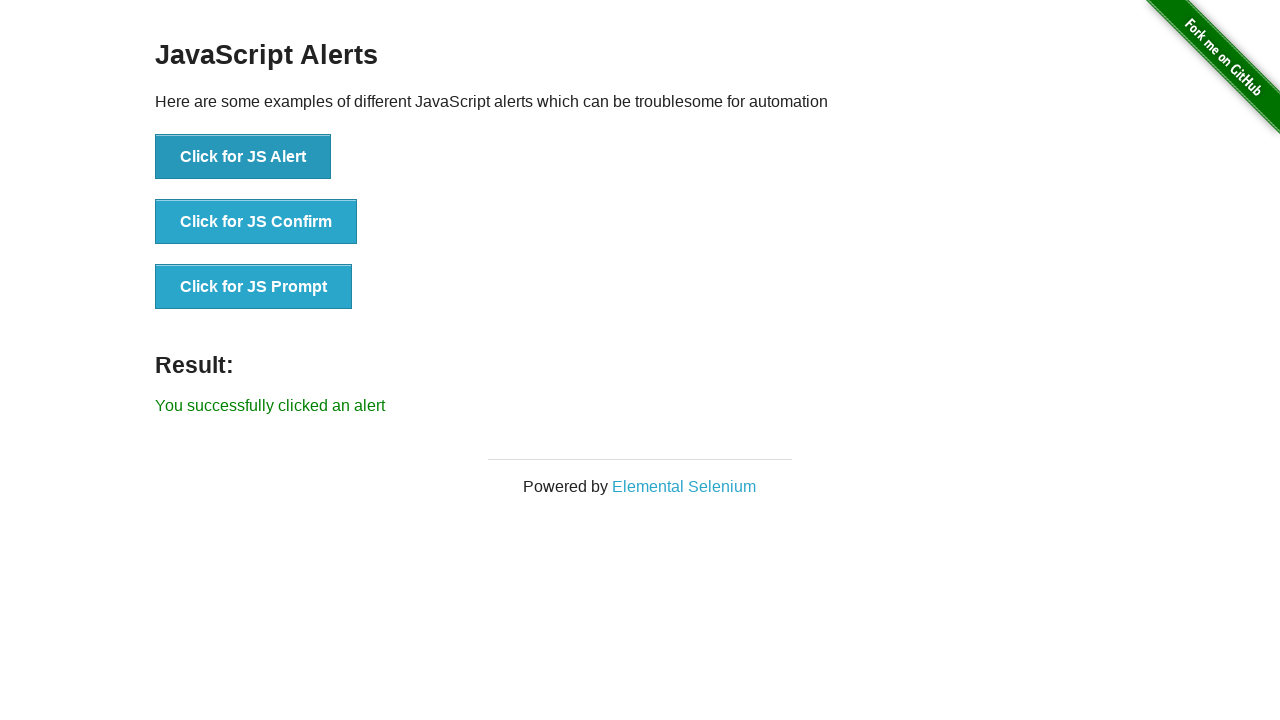

Set up dialog handler to accept alerts
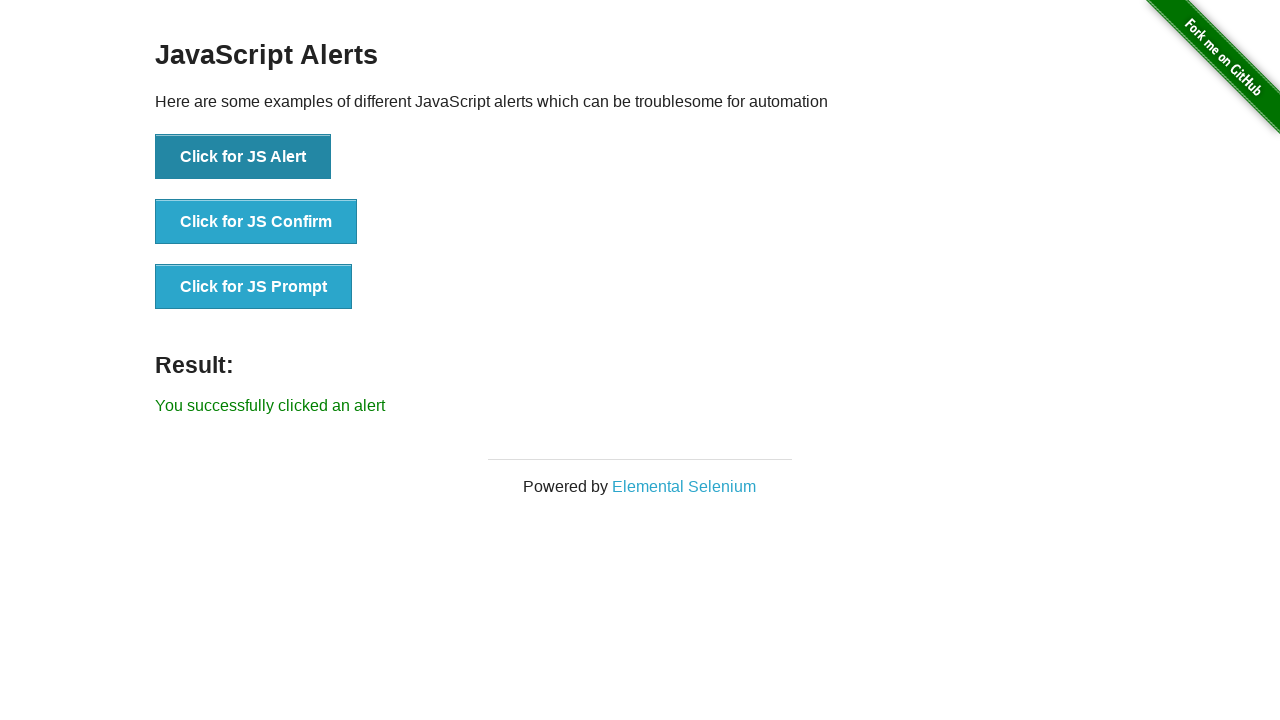

Clicked alert button with dialog handler active at (243, 157) on xpath=//button[@onclick='jsAlert()']
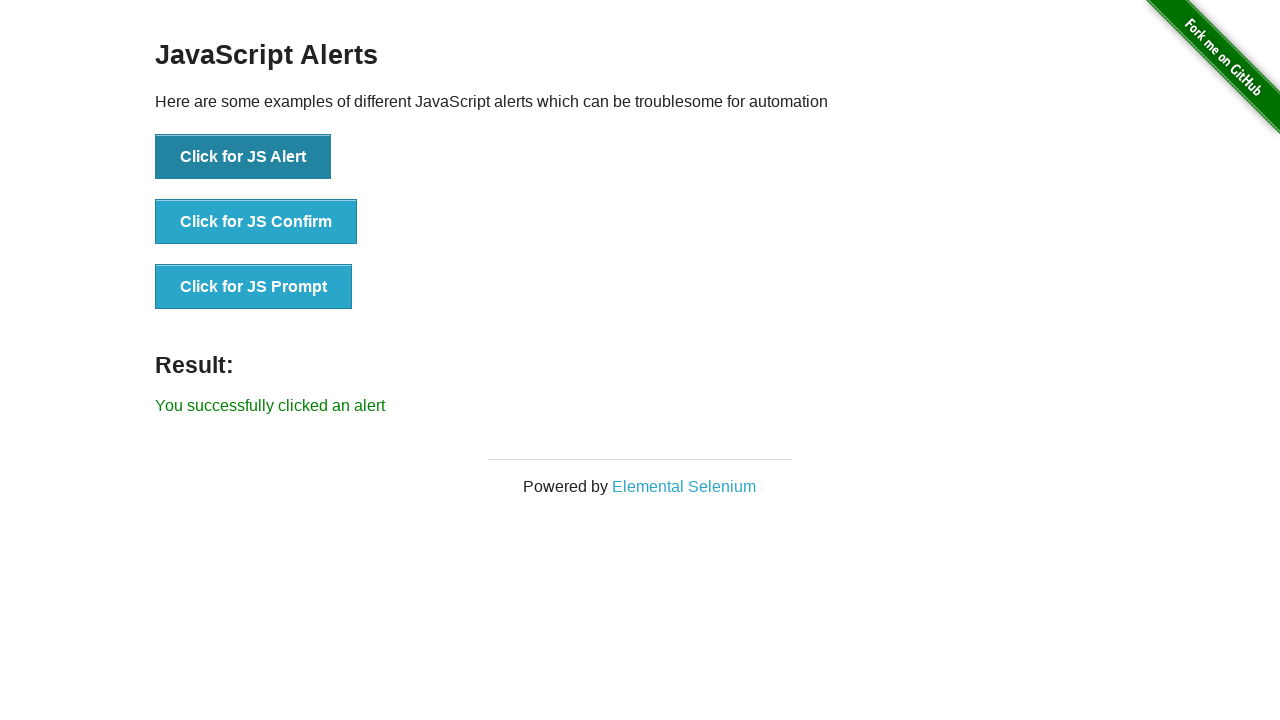

Result message element appeared
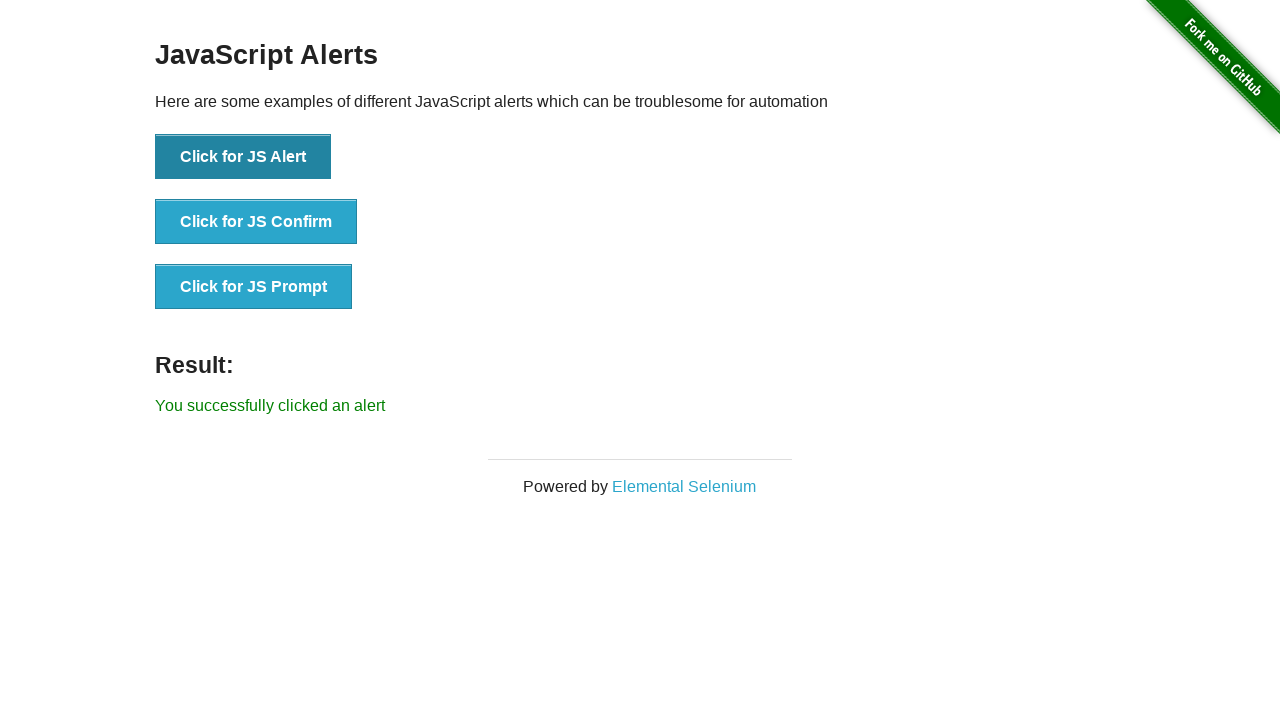

Retrieved result text: 'You successfully clicked an alert'
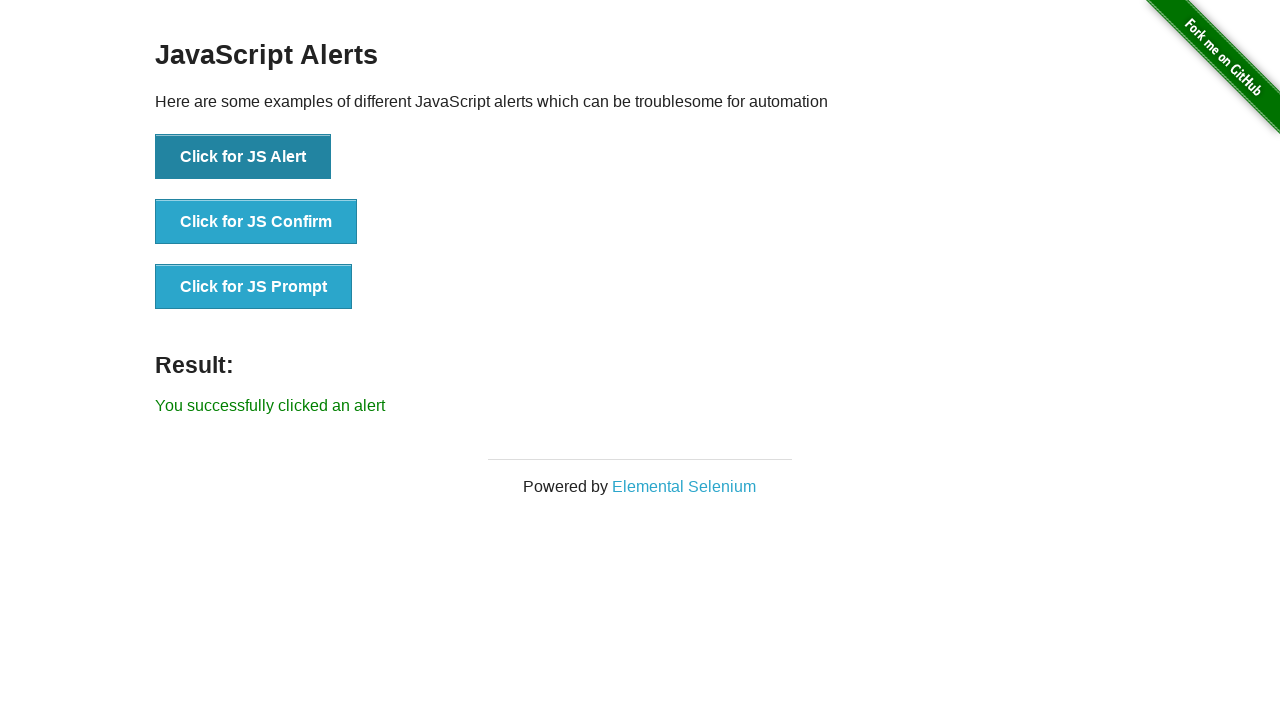

Verified result text matches expected message
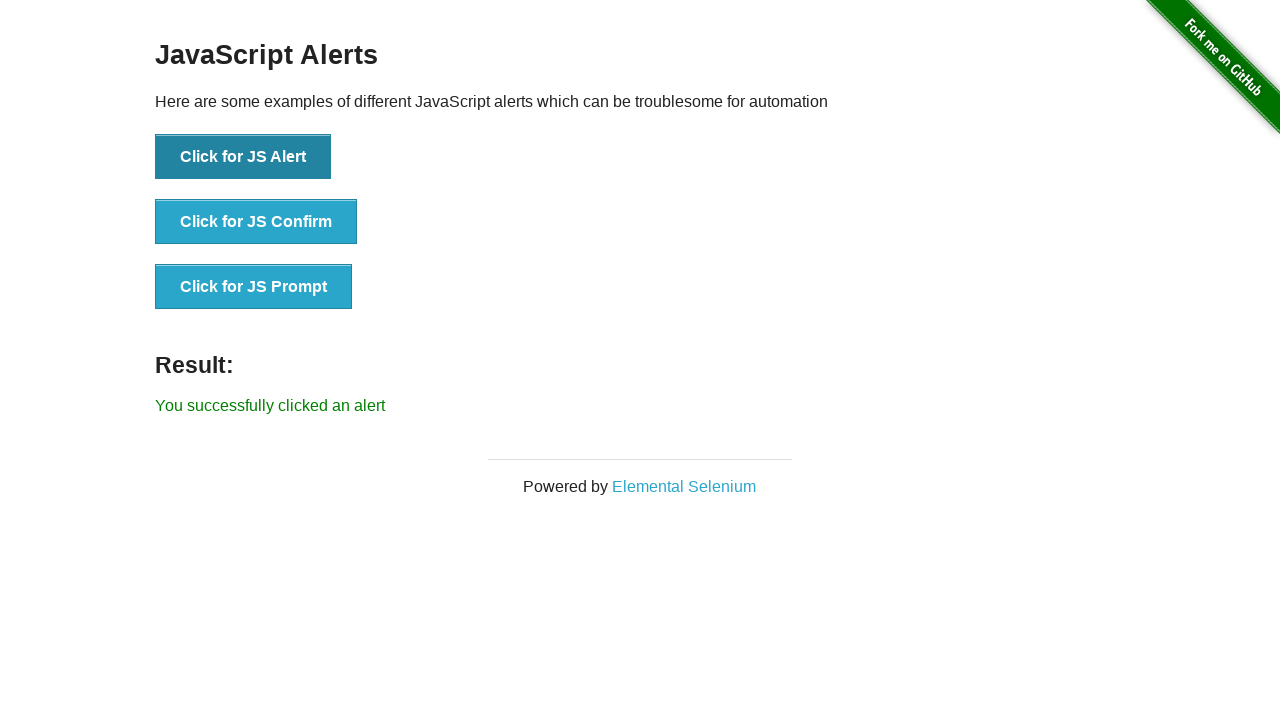

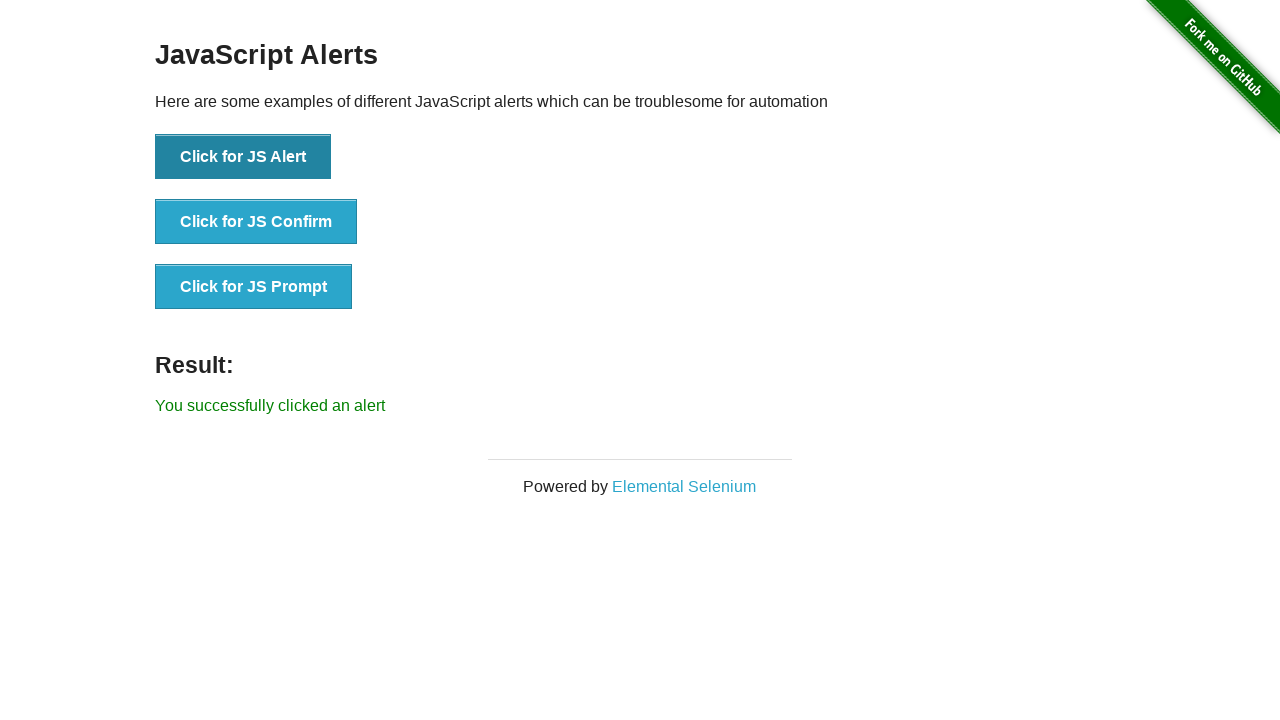